Tests browser back button navigation between filter views

Starting URL: https://demo.playwright.dev/todomvc

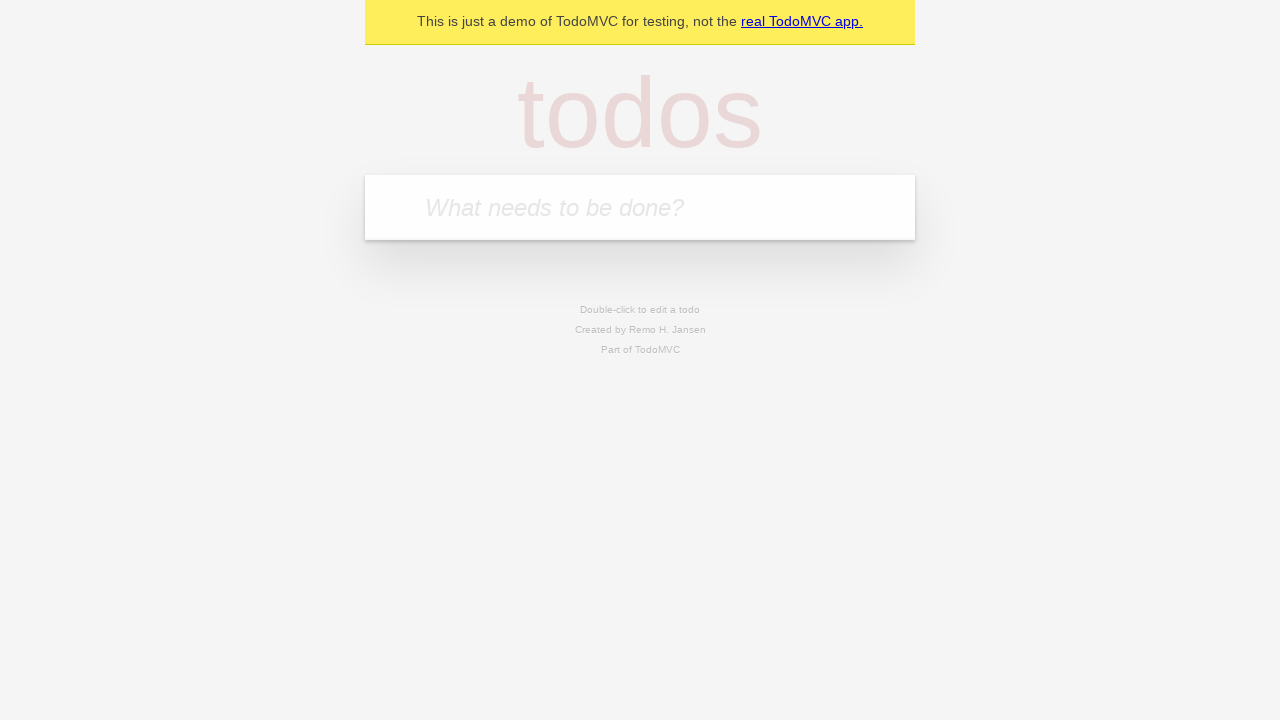

Filled todo input with 'buy some cheese' on internal:attr=[placeholder="What needs to be done?"i]
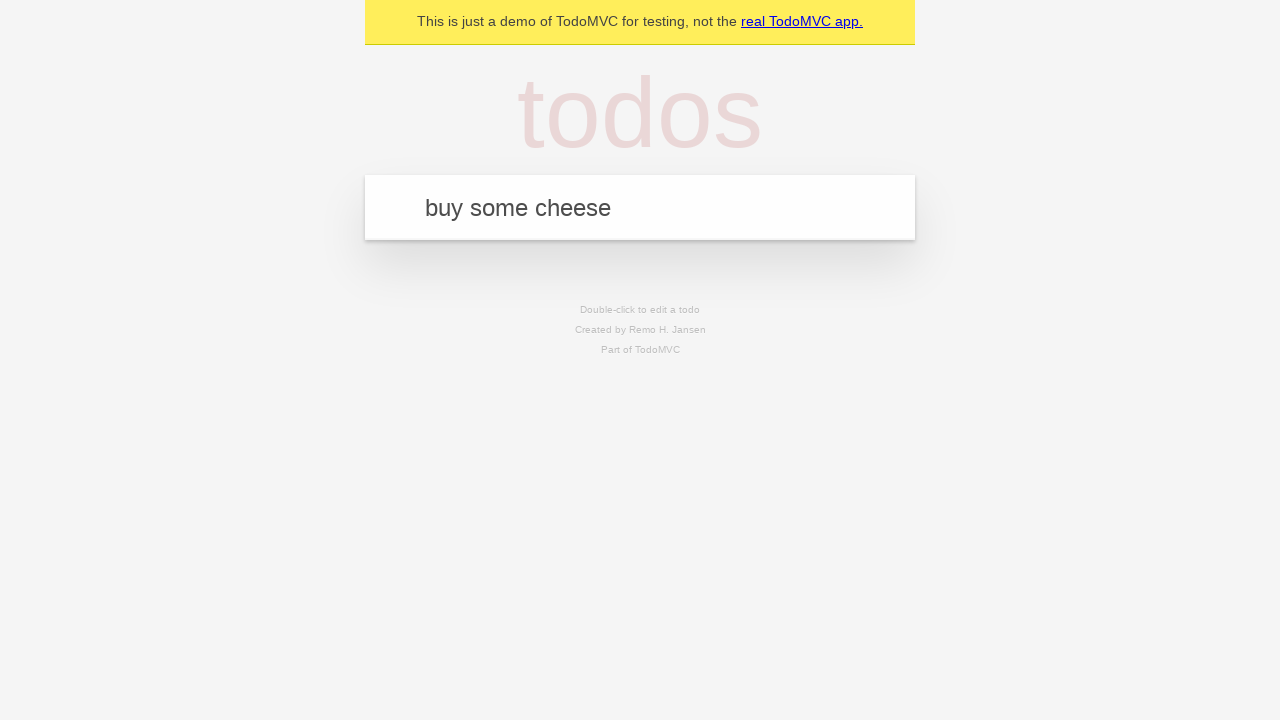

Pressed Enter to create first todo on internal:attr=[placeholder="What needs to be done?"i]
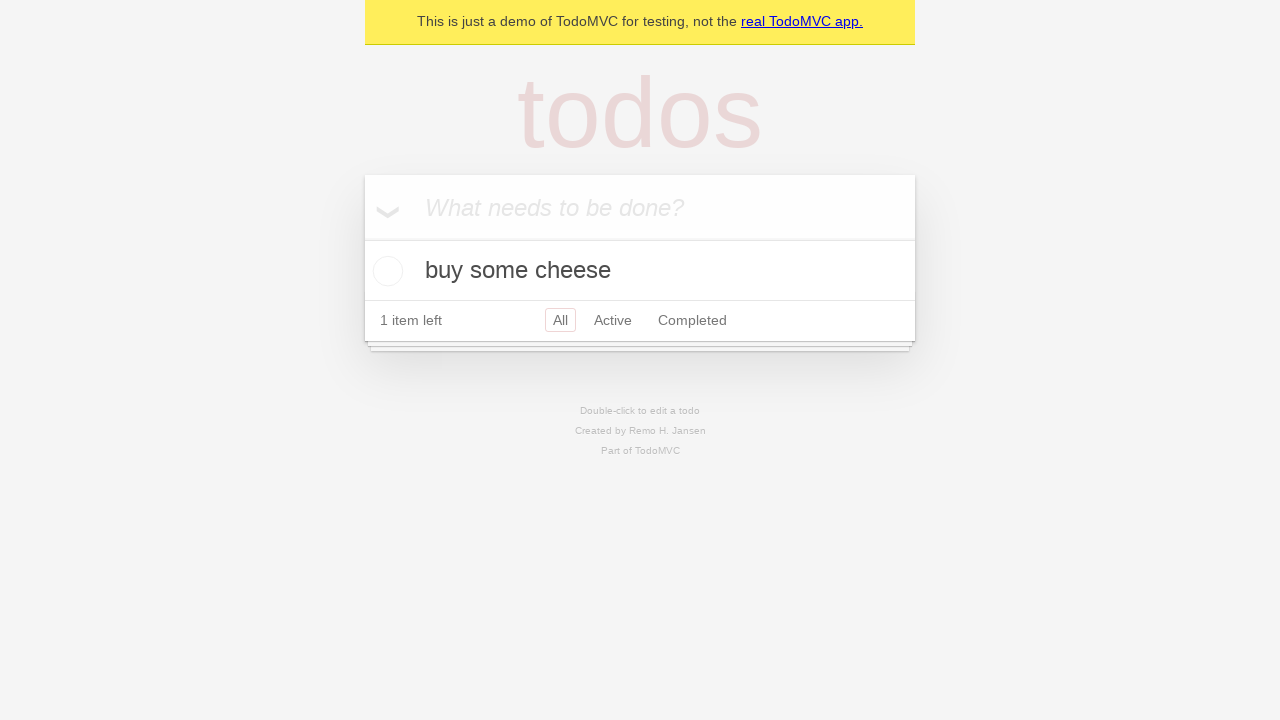

Filled todo input with 'feed the cat' on internal:attr=[placeholder="What needs to be done?"i]
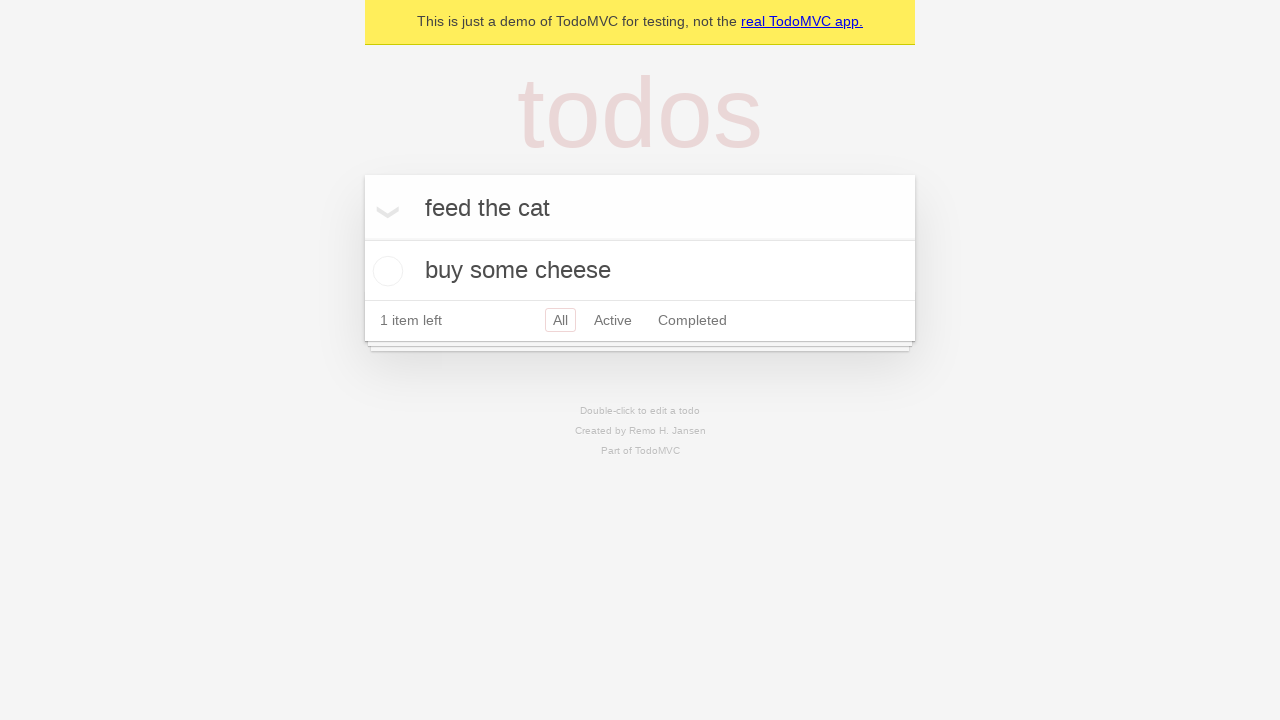

Pressed Enter to create second todo on internal:attr=[placeholder="What needs to be done?"i]
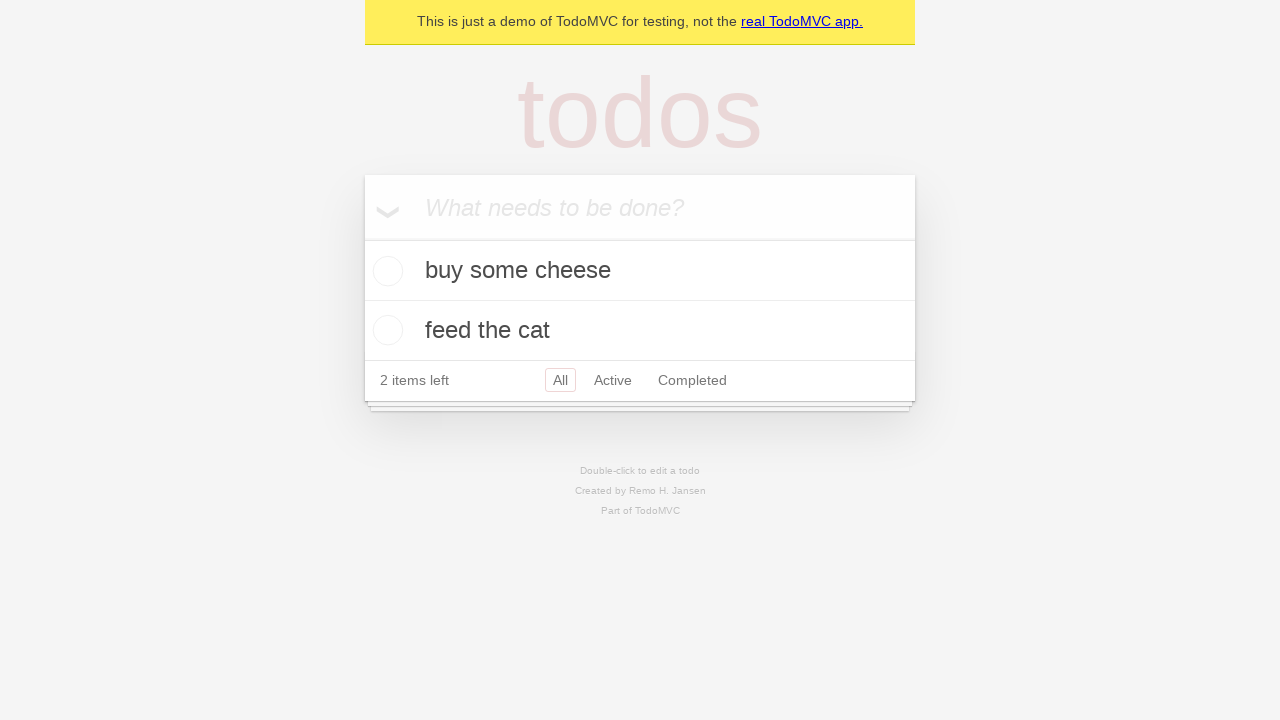

Filled todo input with 'book a doctors appointment' on internal:attr=[placeholder="What needs to be done?"i]
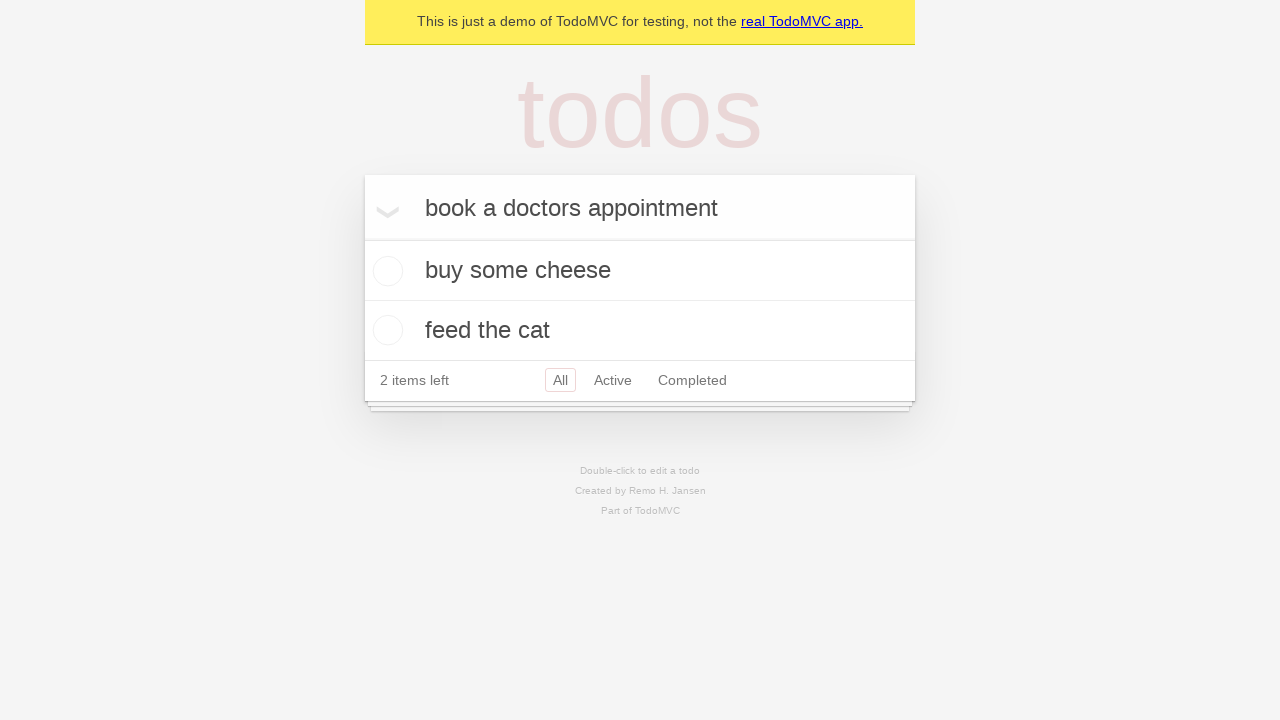

Pressed Enter to create third todo on internal:attr=[placeholder="What needs to be done?"i]
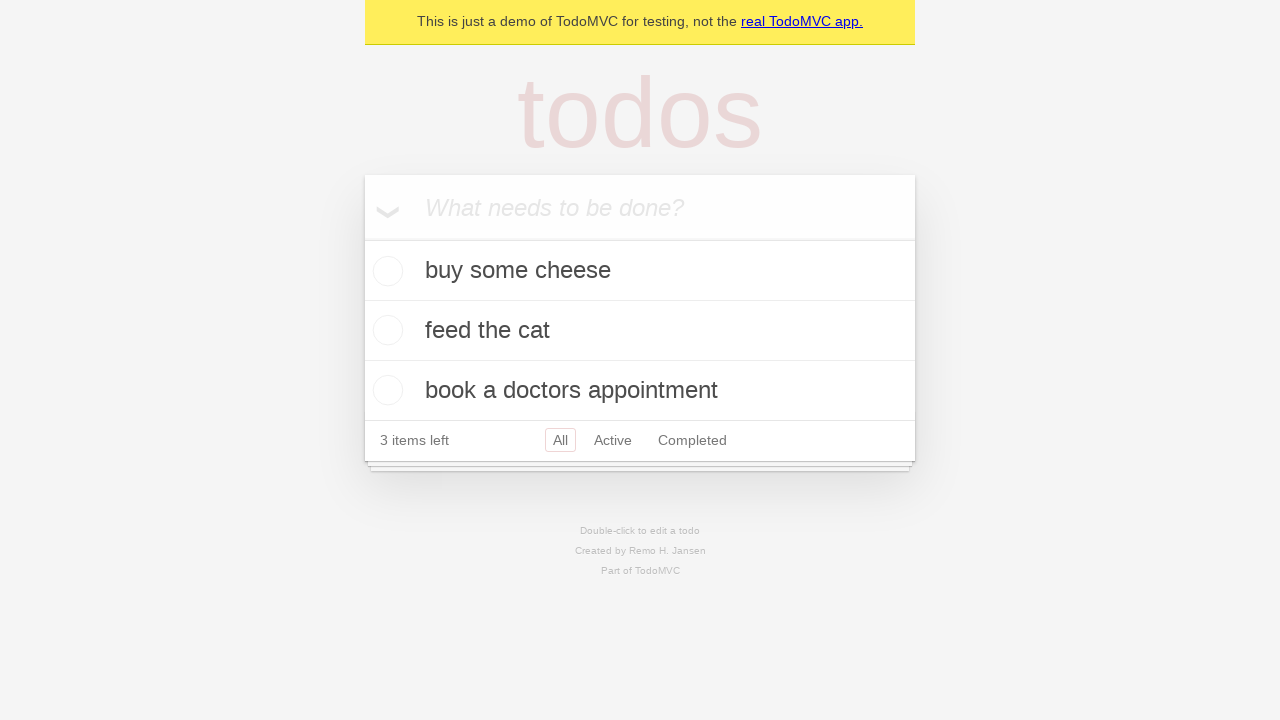

Checked the second todo item at (385, 330) on internal:testid=[data-testid="todo-item"s] >> nth=1 >> internal:role=checkbox
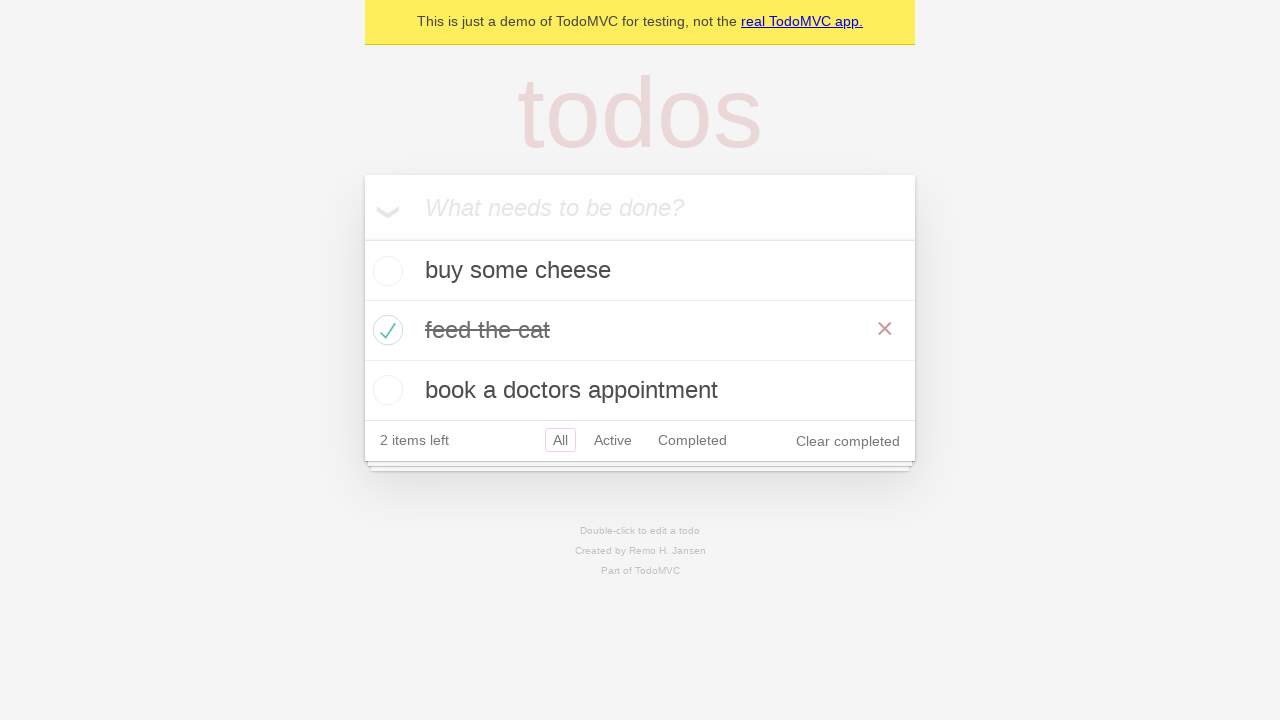

Clicked All filter to view all todos at (560, 440) on internal:role=link[name="All"i]
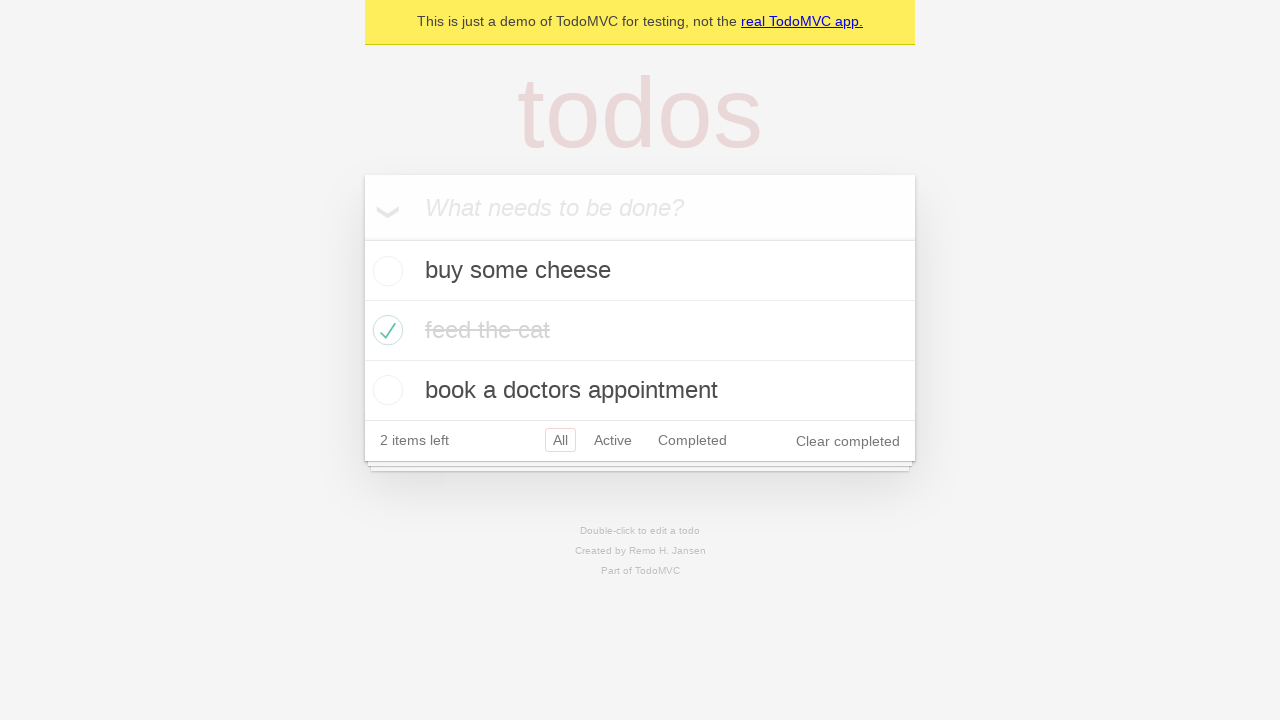

Clicked Active filter to view active todos at (613, 440) on internal:role=link[name="Active"i]
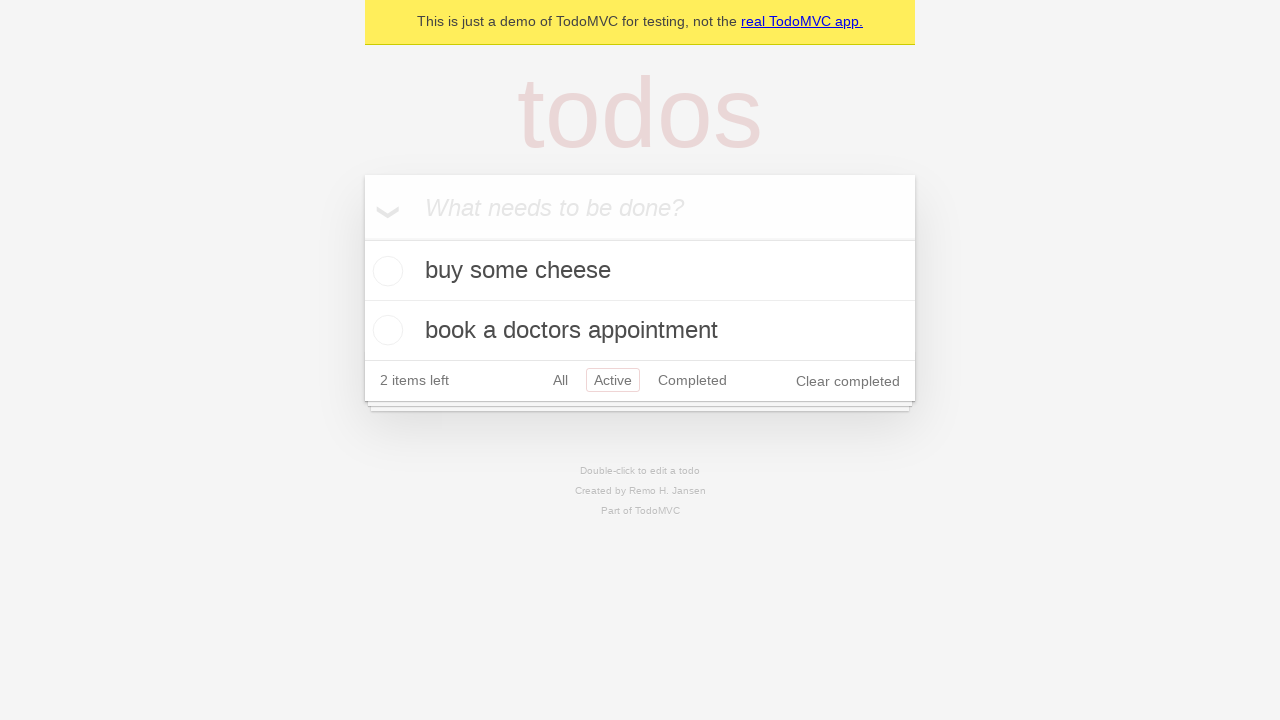

Clicked Completed filter to view completed todos at (692, 380) on internal:role=link[name="Completed"i]
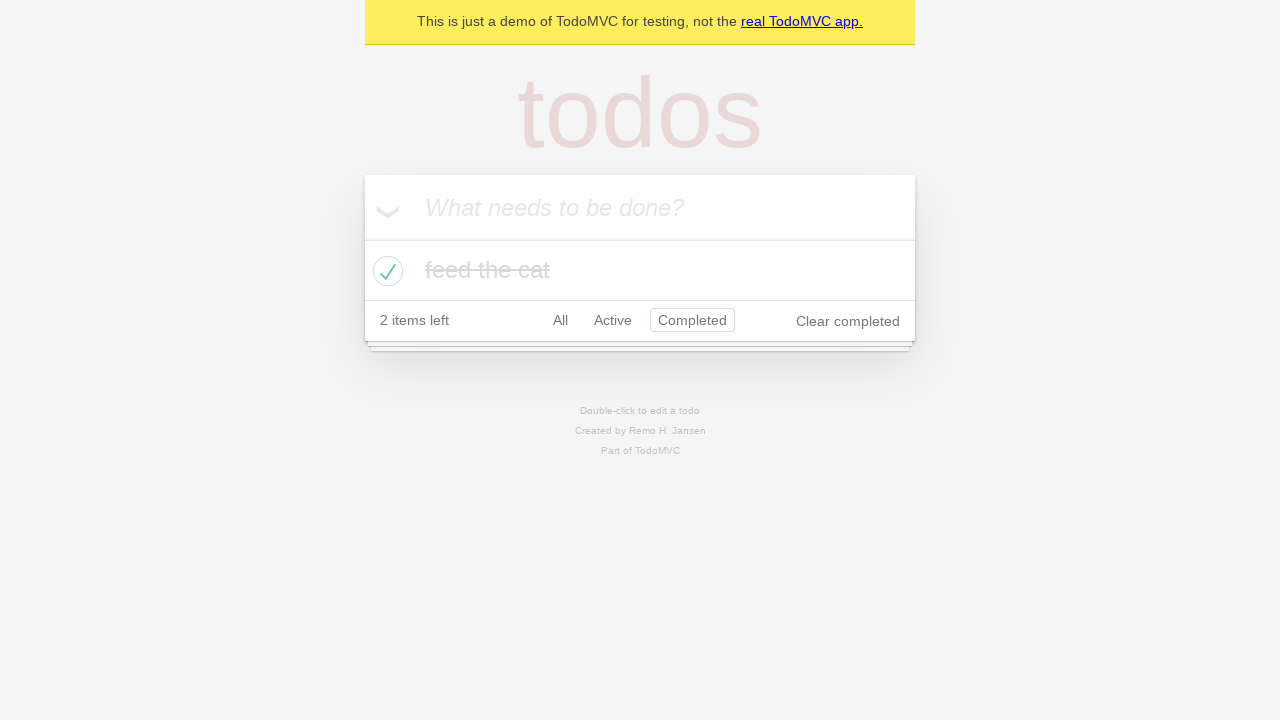

Navigated back to Active filter view using browser back button
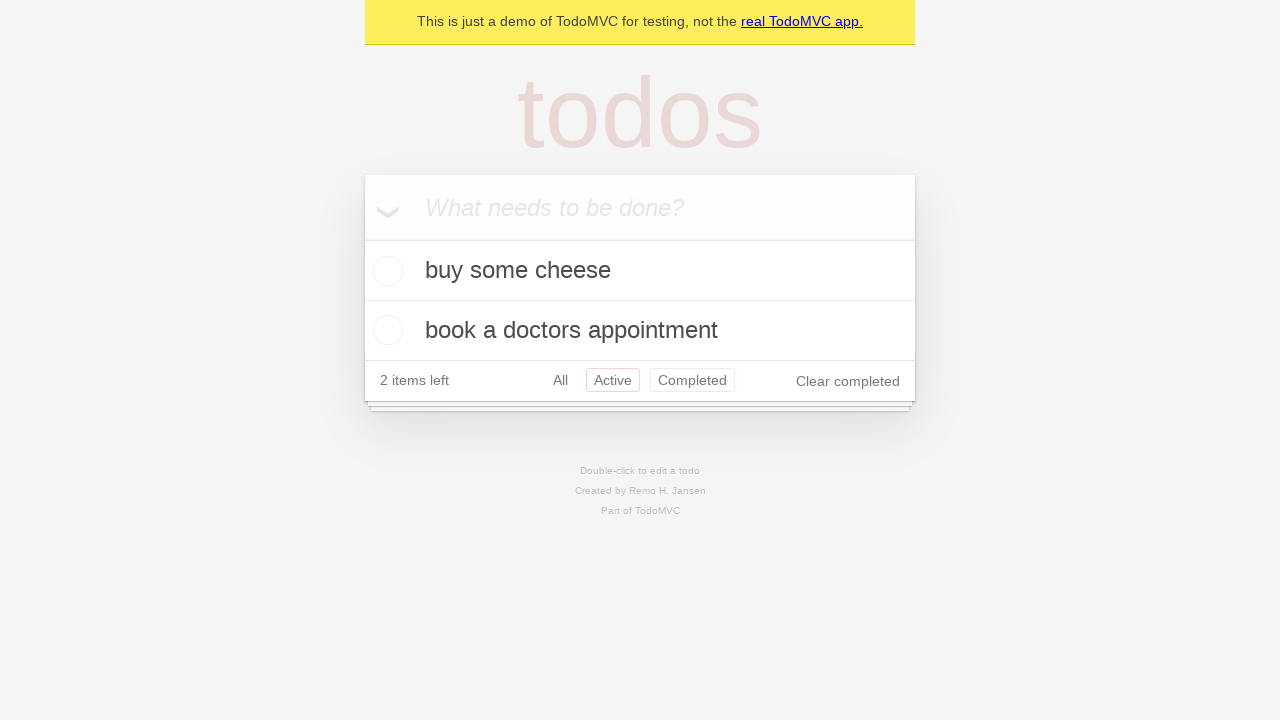

Navigated back to All filter view using browser back button
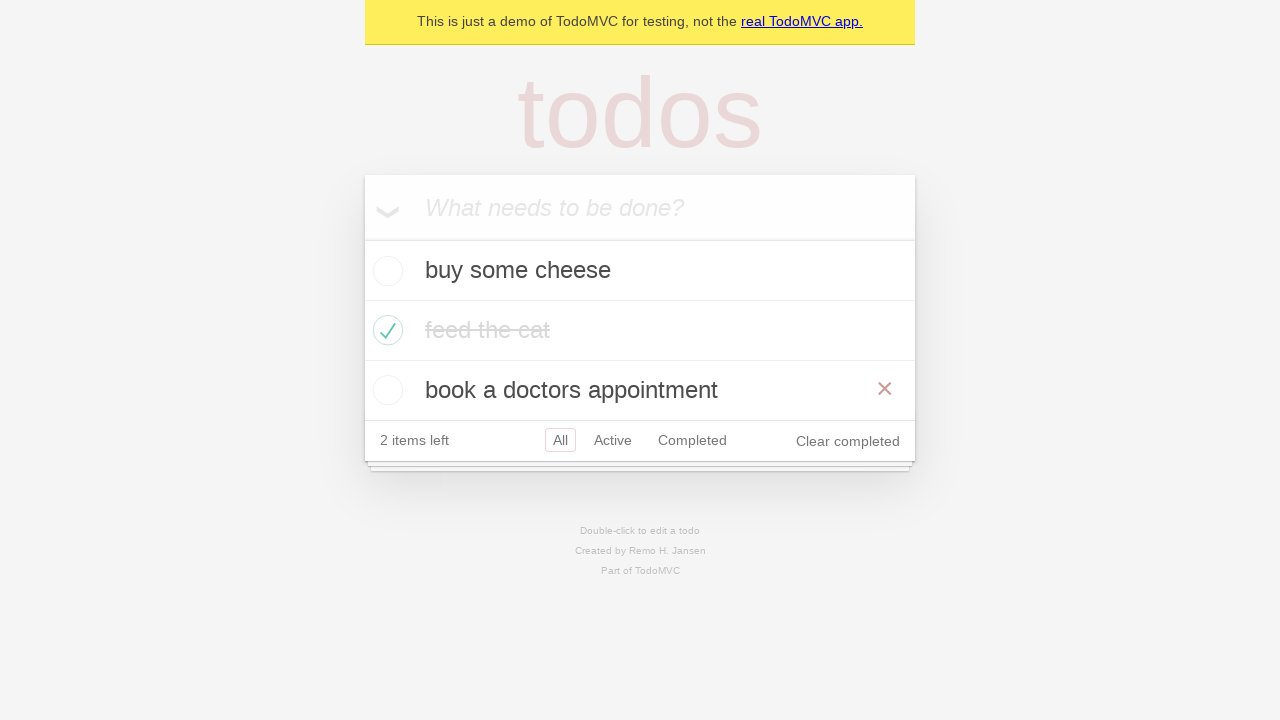

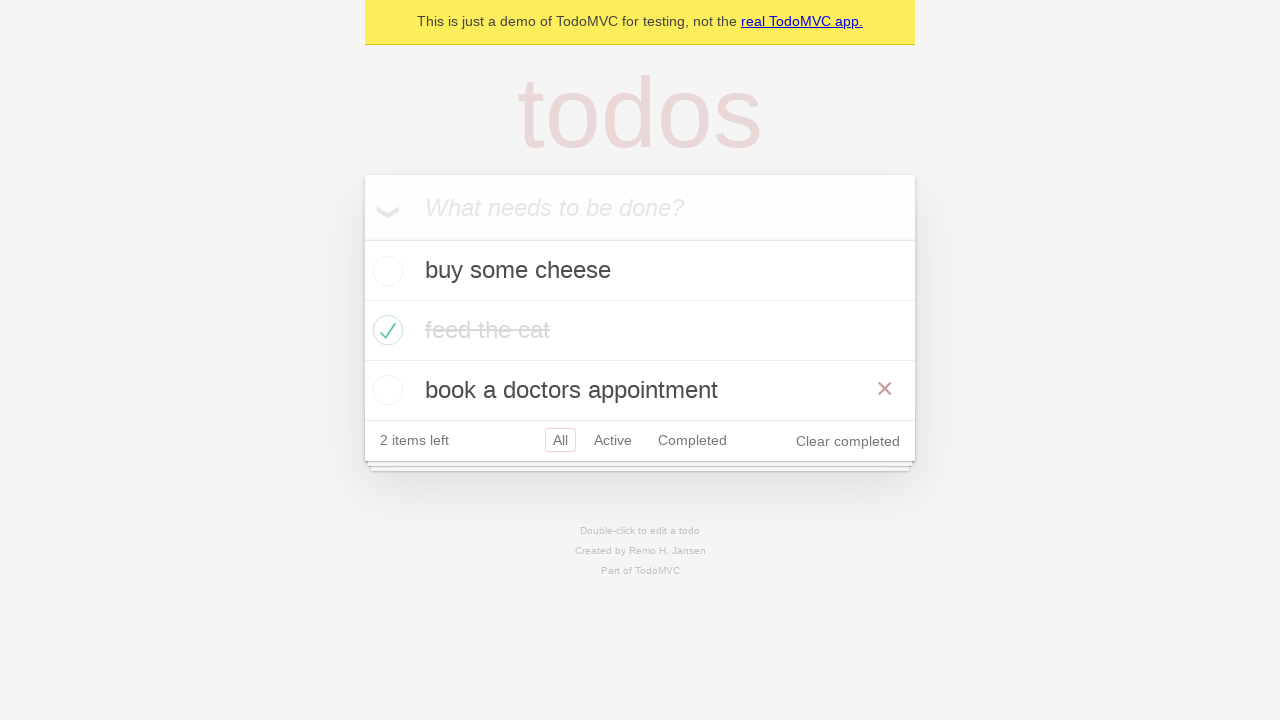